Tests responsive design by setting mobile viewport (375x667) and verifying no horizontal scroll

Starting URL: https://playwright.dev/

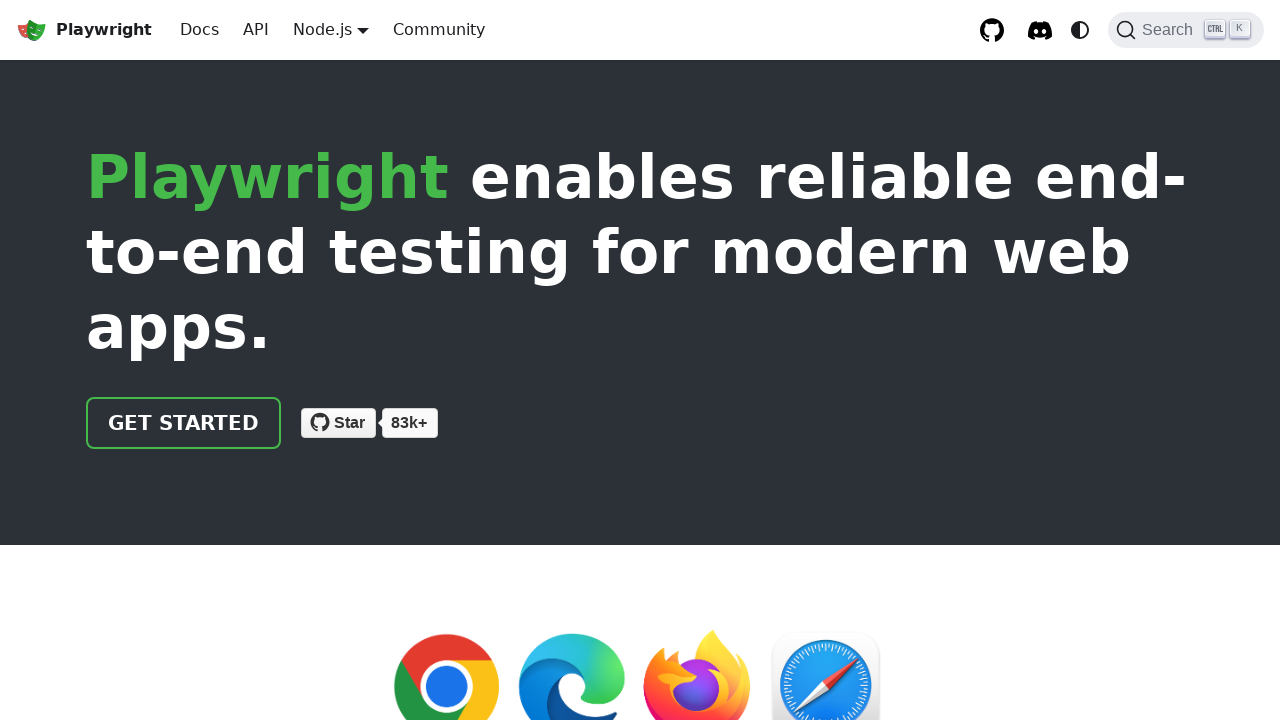

Set mobile viewport to 375x667 pixels
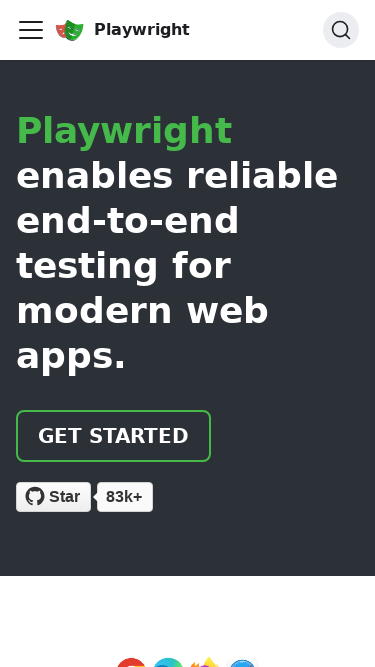

Waited for network to be idle and page fully loaded
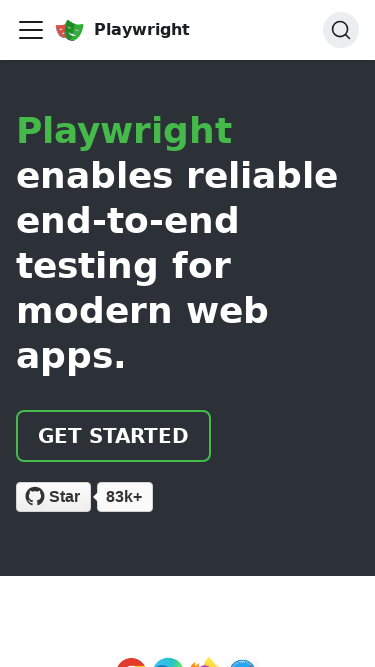

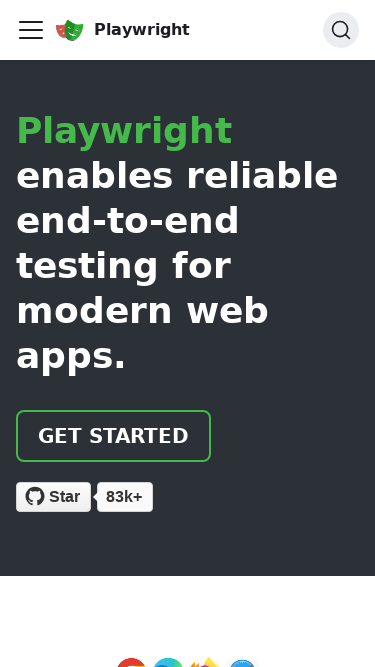